Tests the English to Hindi translation feature by entering text in the source textarea and clicking the translate button

Starting URL: https://www.easyhindityping.com/english-to-hindi-translation

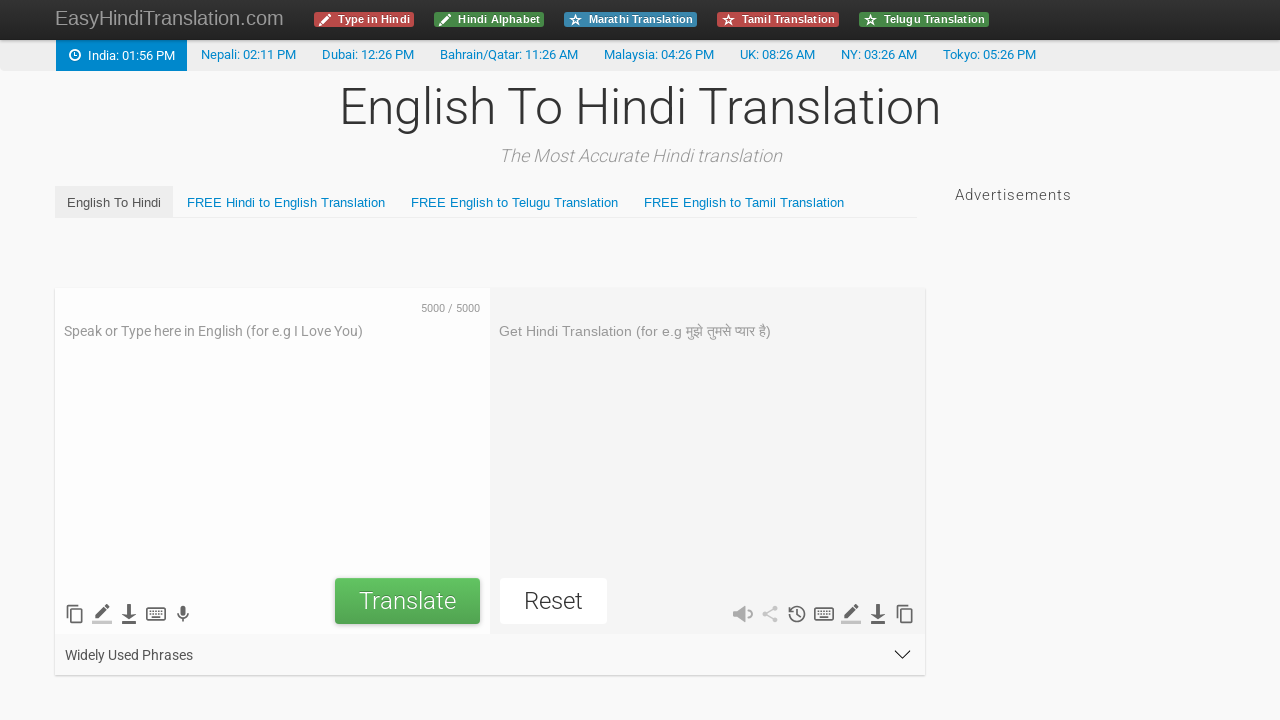

Cleared the source textarea on #SourceTextarea
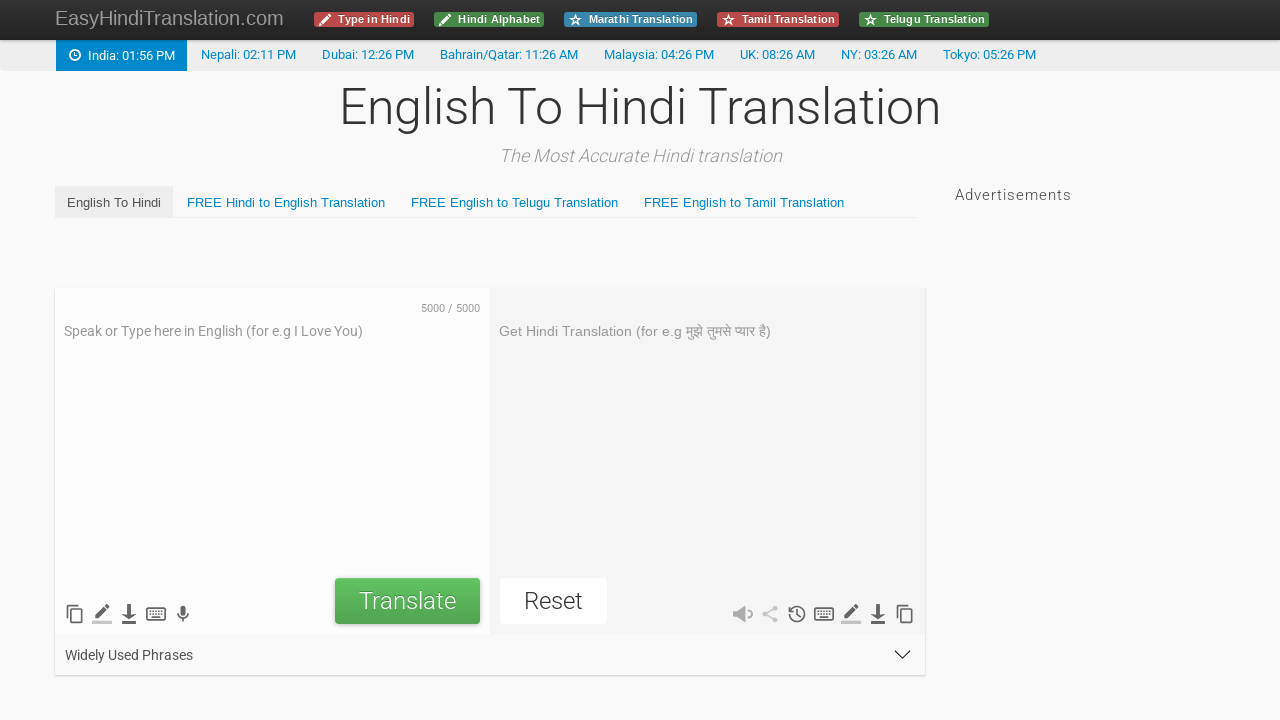

Entered English text 'Hello, how are you today?' in source textarea on #SourceTextarea
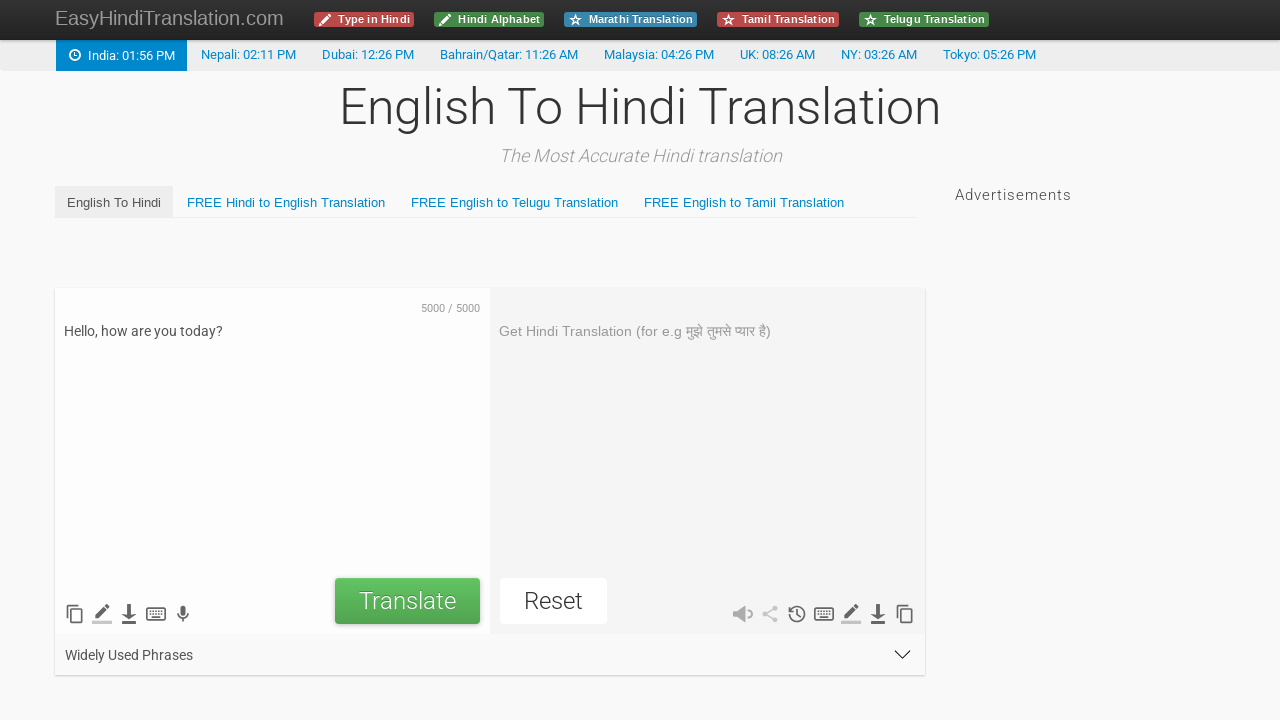

Clicked the translate button to convert English to Hindi at (408, 601) on #SubmitTranslation
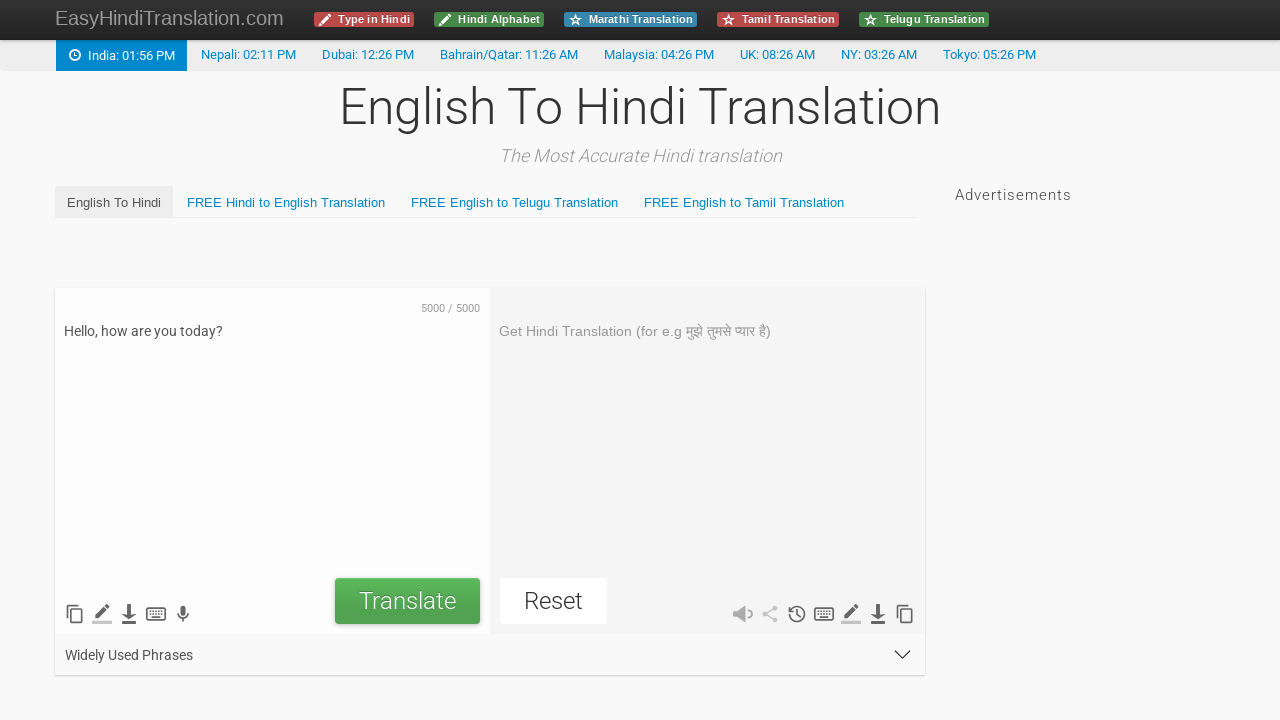

Waited 5 seconds for translation processing
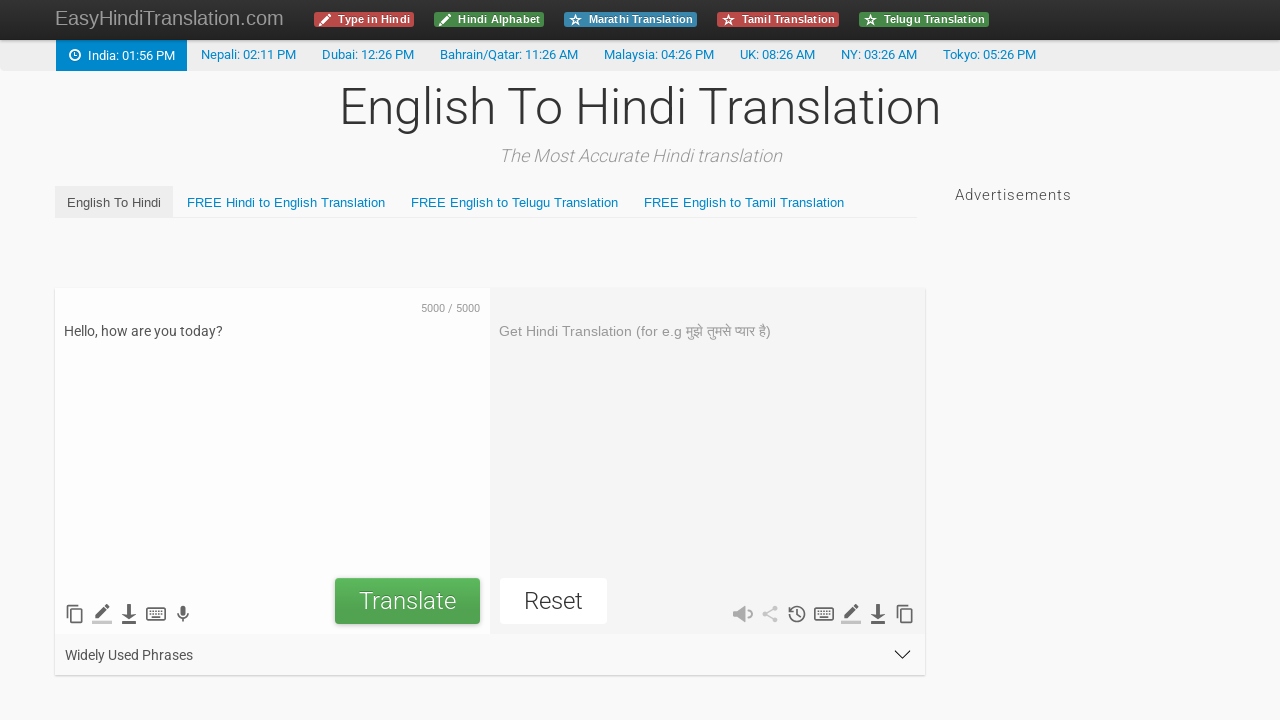

Target textarea with Hindi translation appeared
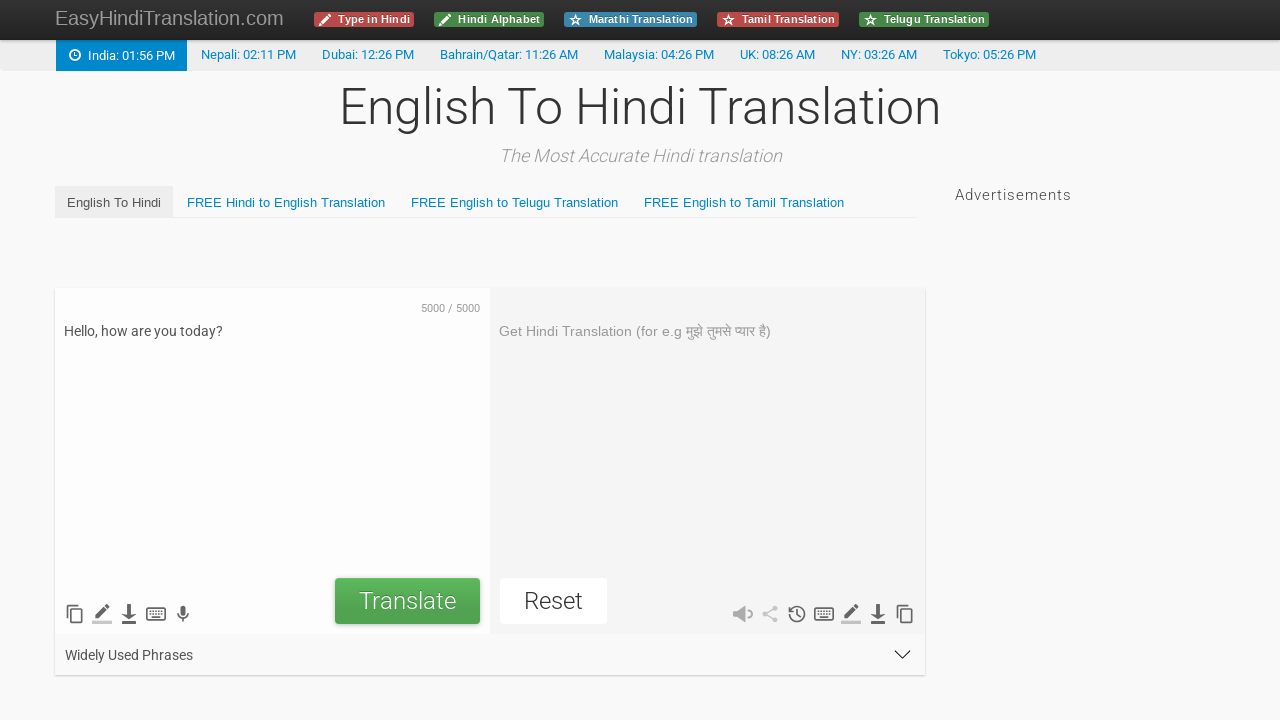

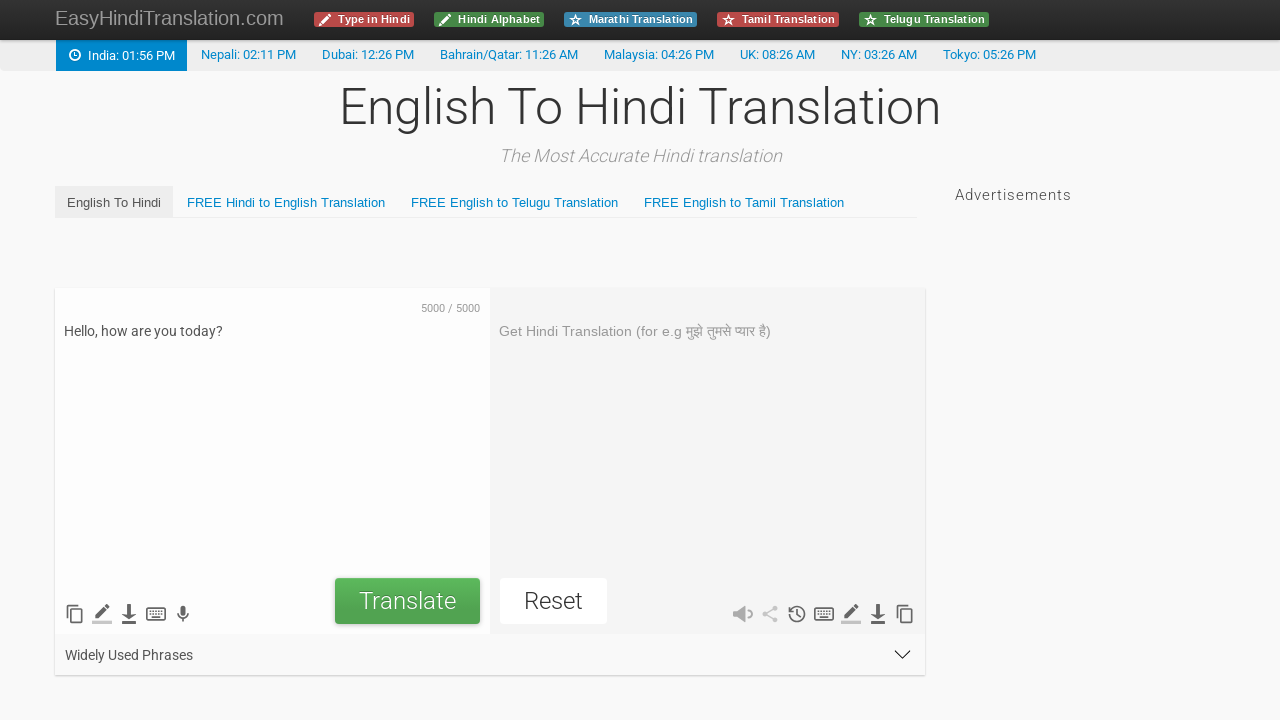